Tests adding multiple elements by clicking the Add Element button three times and verifying three Delete buttons appear

Starting URL: http://the-internet.herokuapp.com/add_remove_elements/

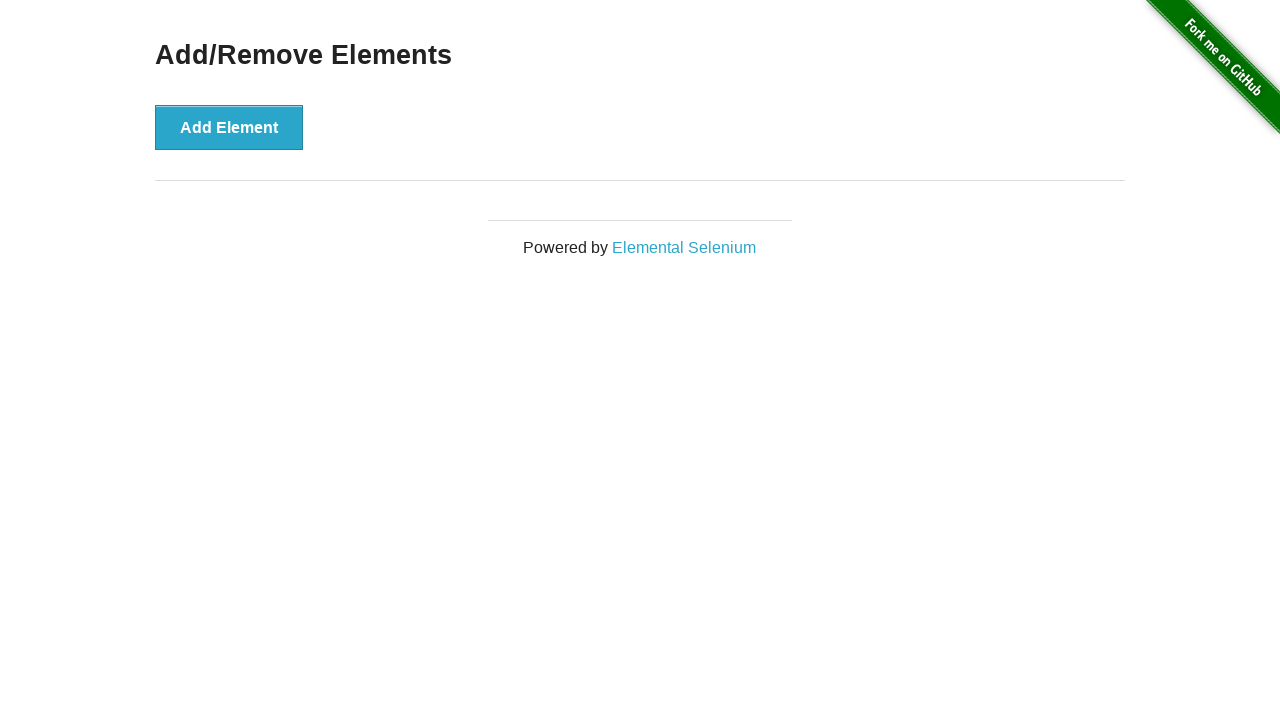

Clicked Add Element button (1st time) at (229, 127) on xpath=//*[@id='content']/div/button
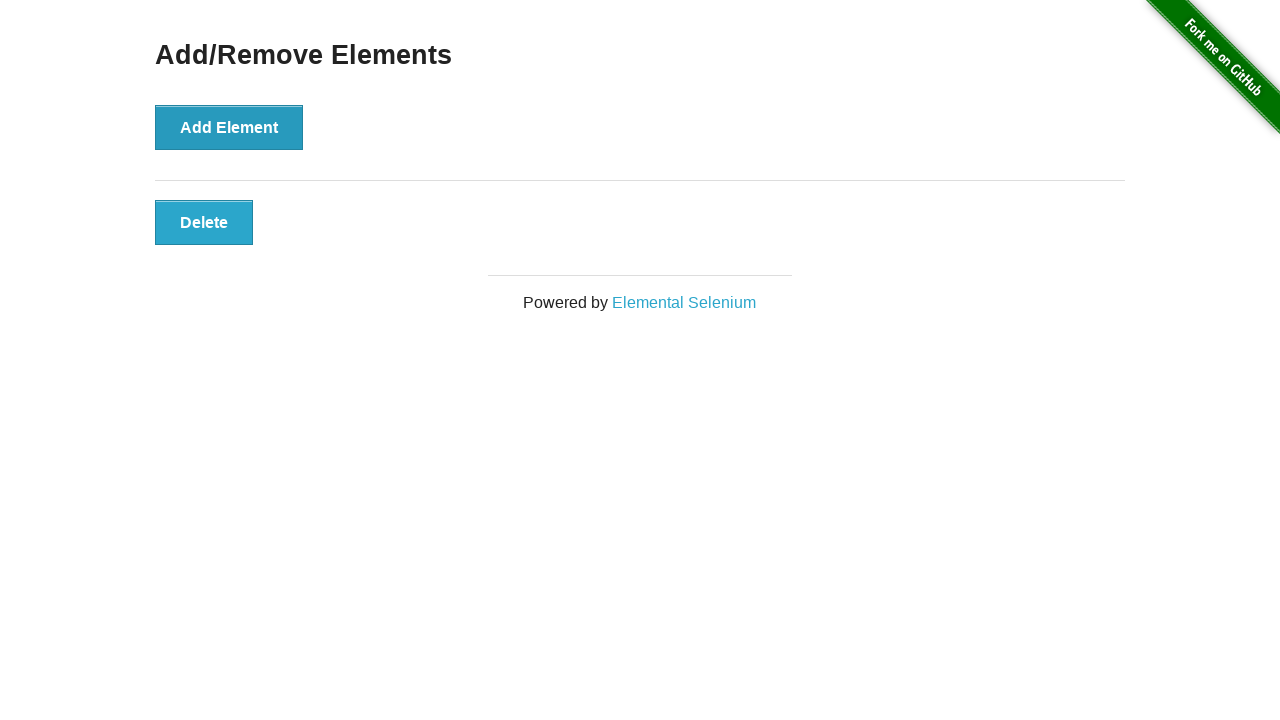

Clicked Add Element button (2nd time) at (229, 127) on xpath=//*[@id='content']/div/button
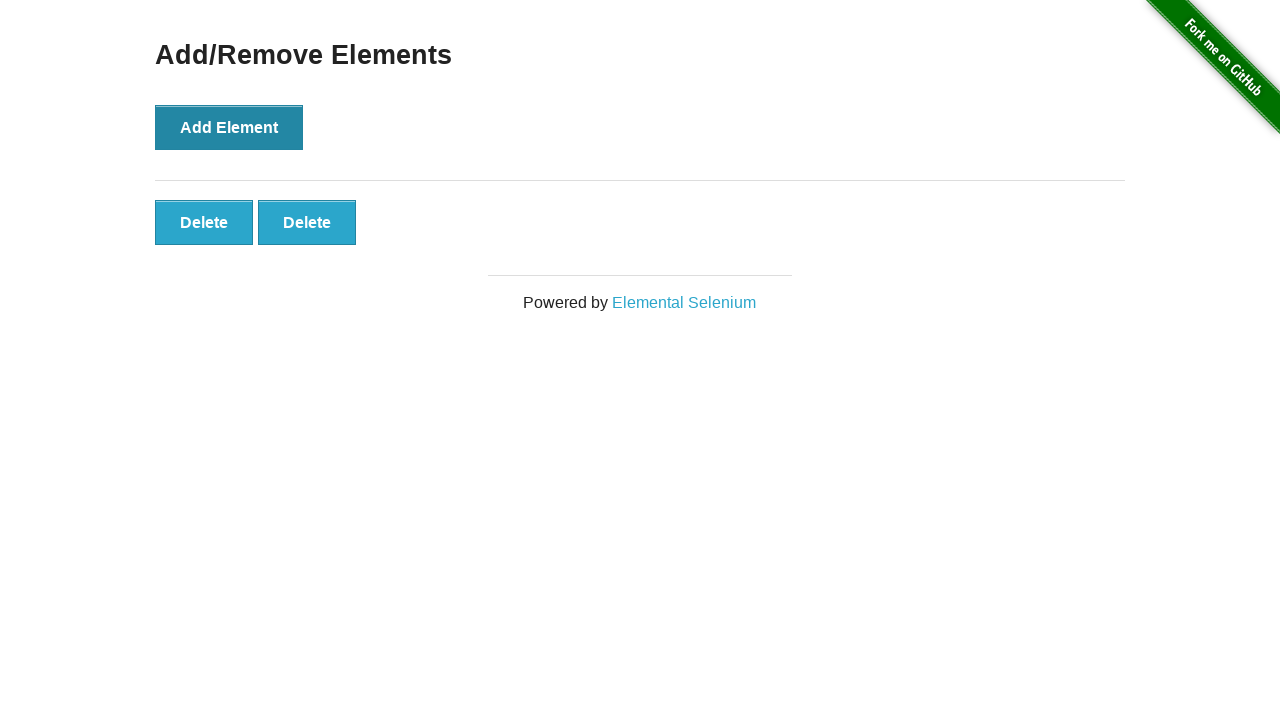

Clicked Add Element button (3rd time) at (229, 127) on xpath=//*[@id='content']/div/button
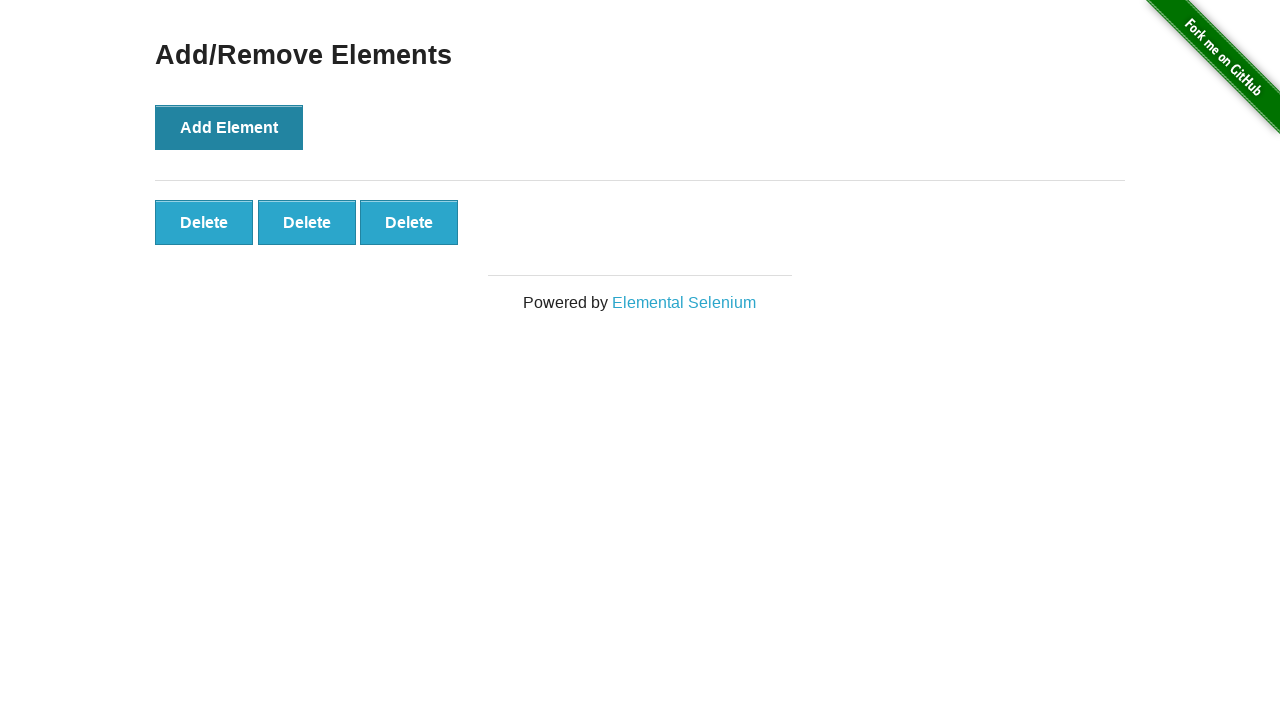

Located all added Delete buttons
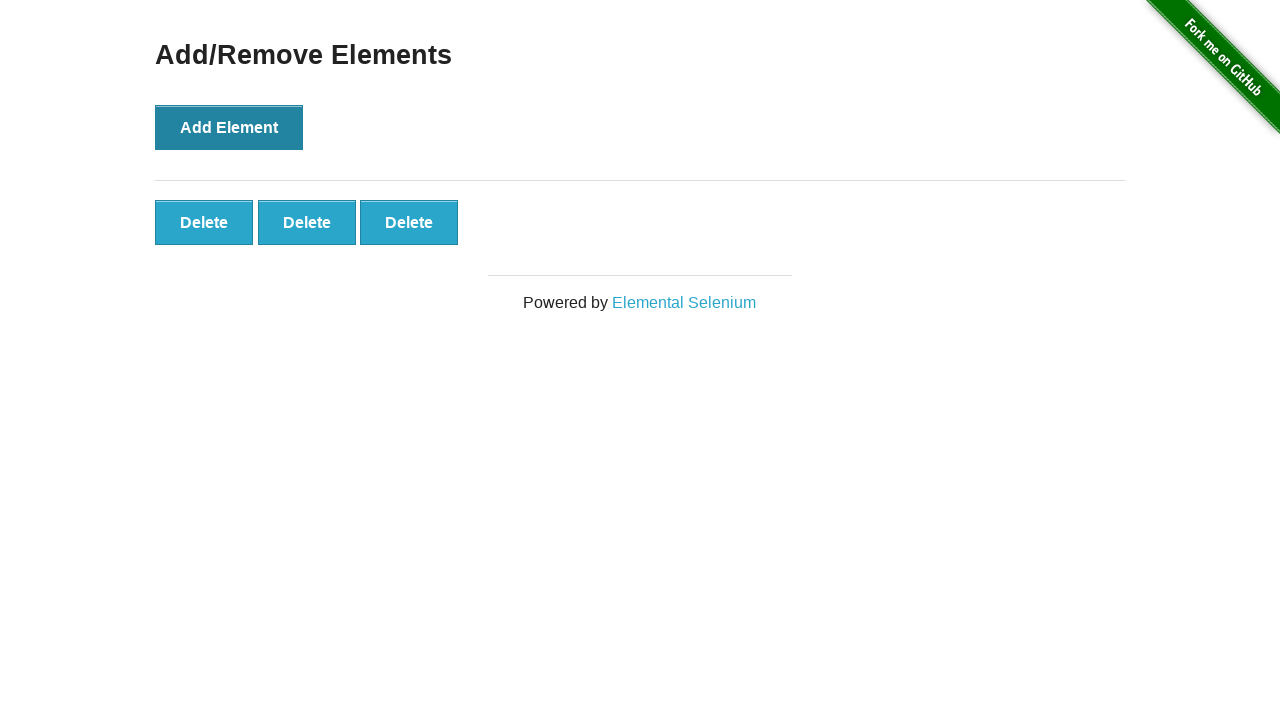

Verified that 3 Delete buttons are present
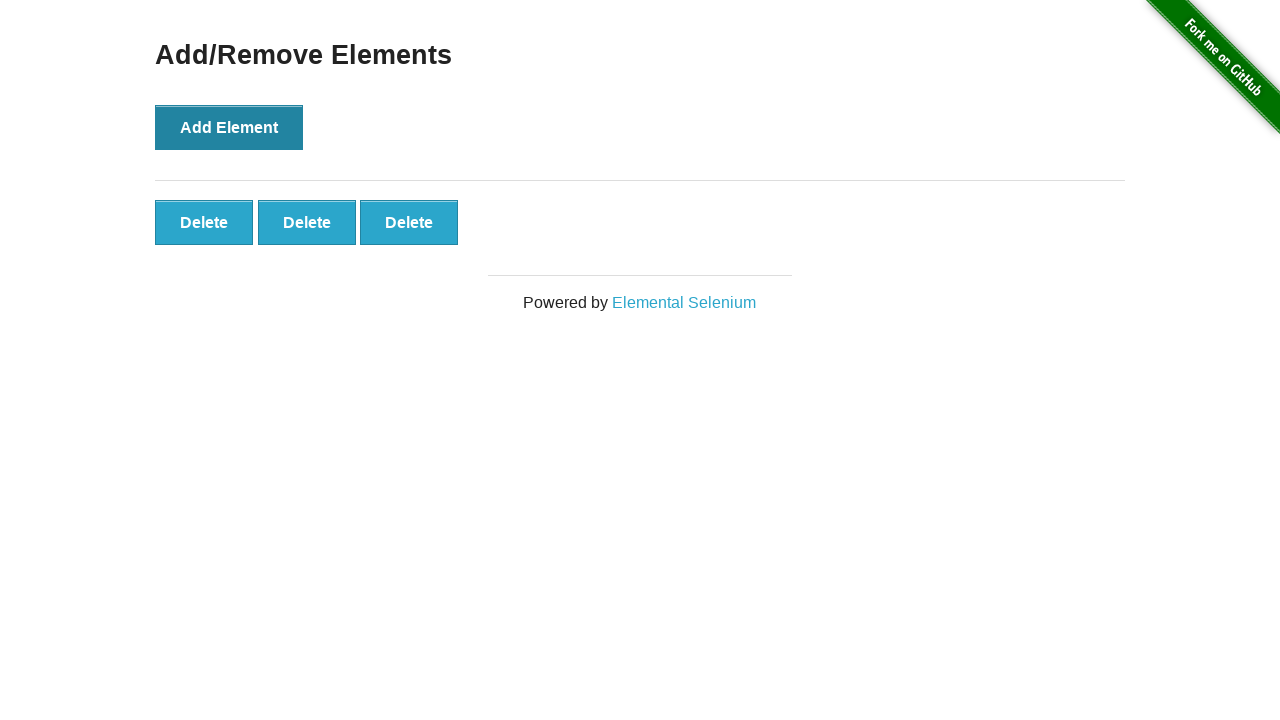

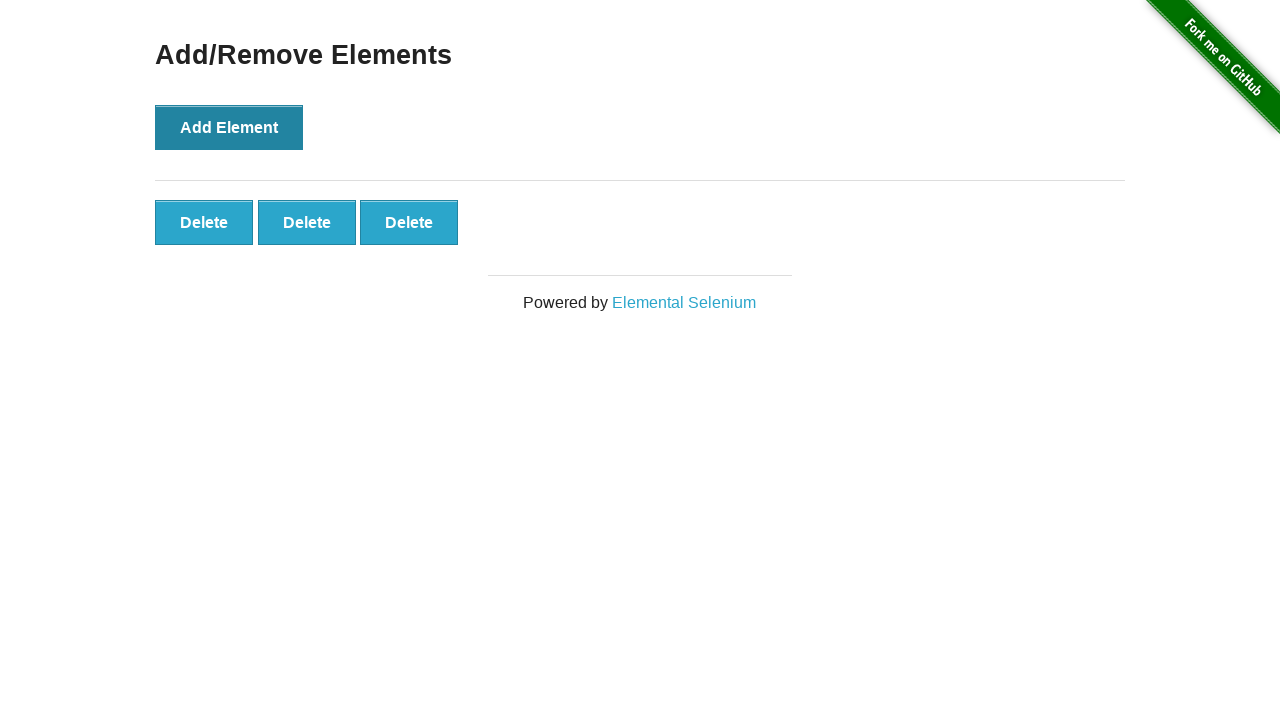